Tests right-click (context menu) functionality by locating a "Context Menu" element and performing a context click action on it.

Starting URL: https://www.leafground.com/menu.xhtml

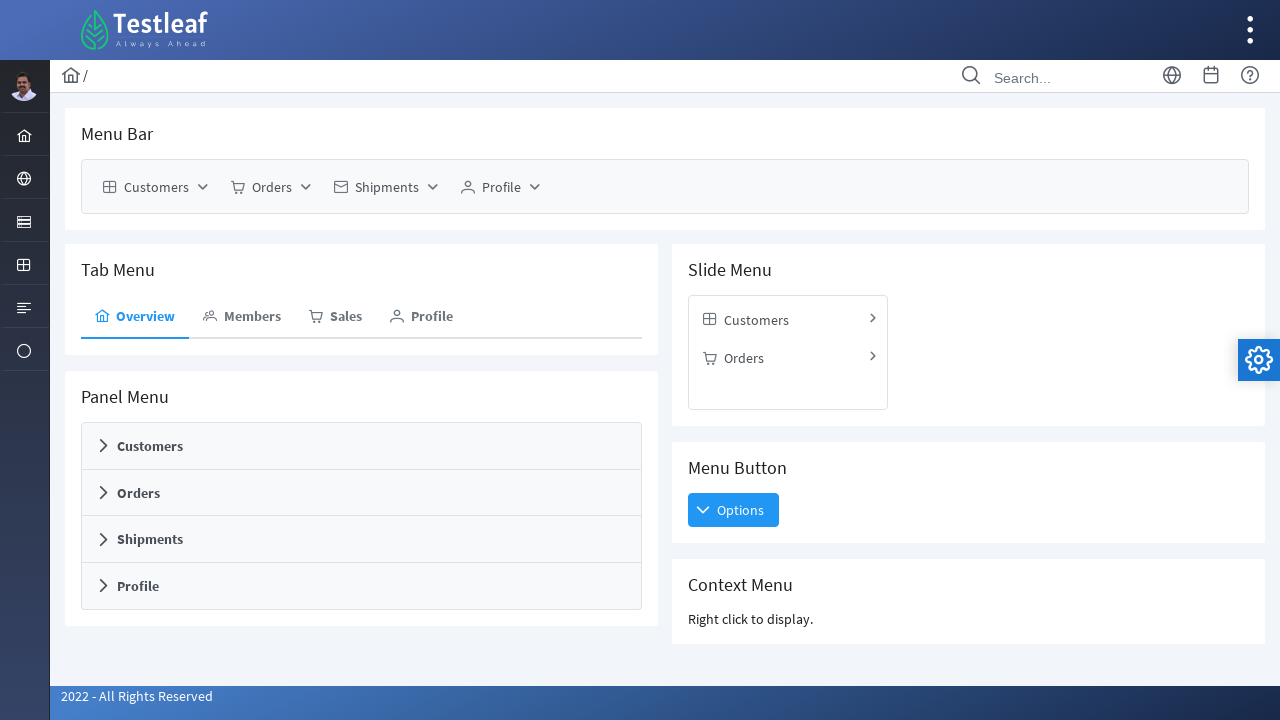

Located and waited for 'Context Menu' element to be visible
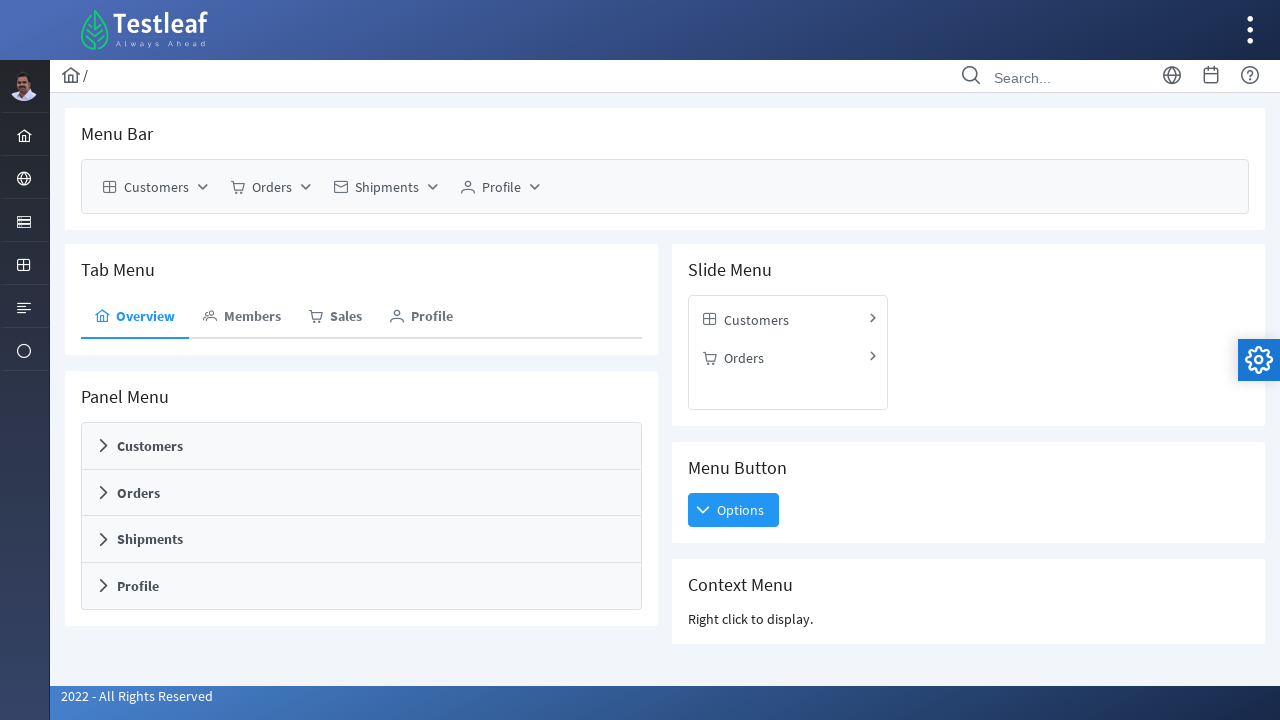

Right-clicked on 'Context Menu' element to open context menu at (968, 585) on xpath=//h5[text()='Context Menu']
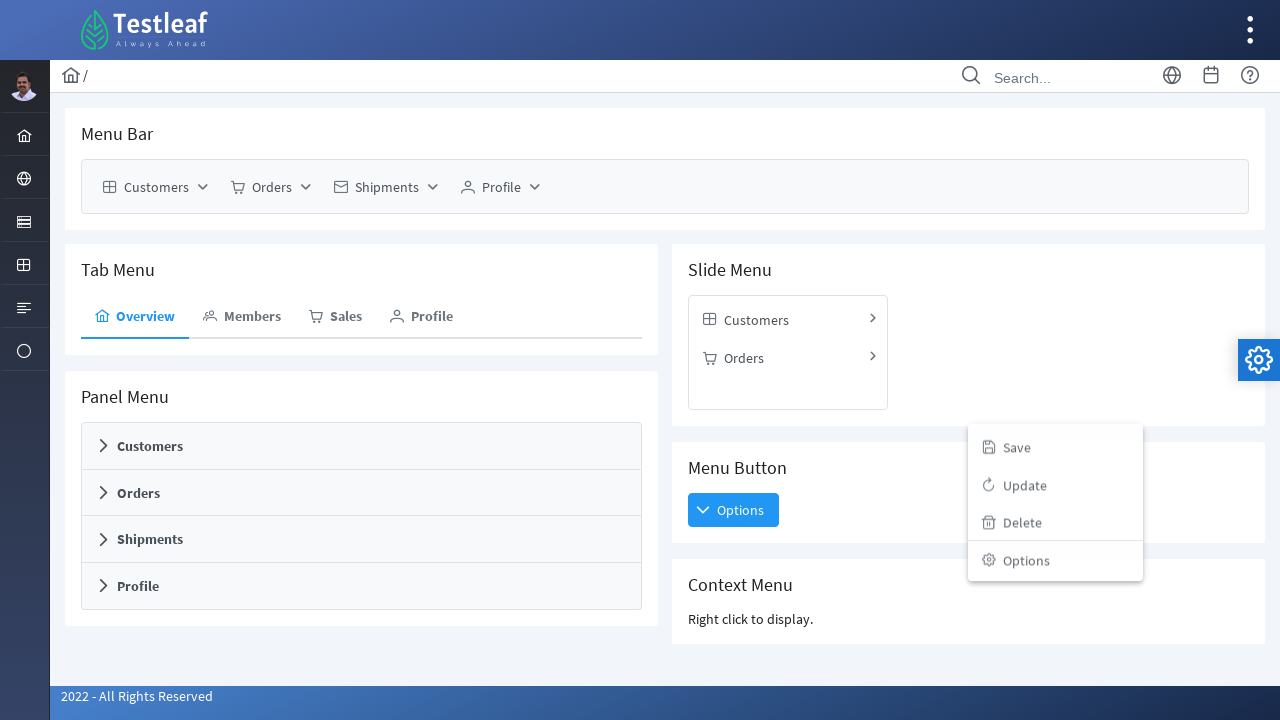

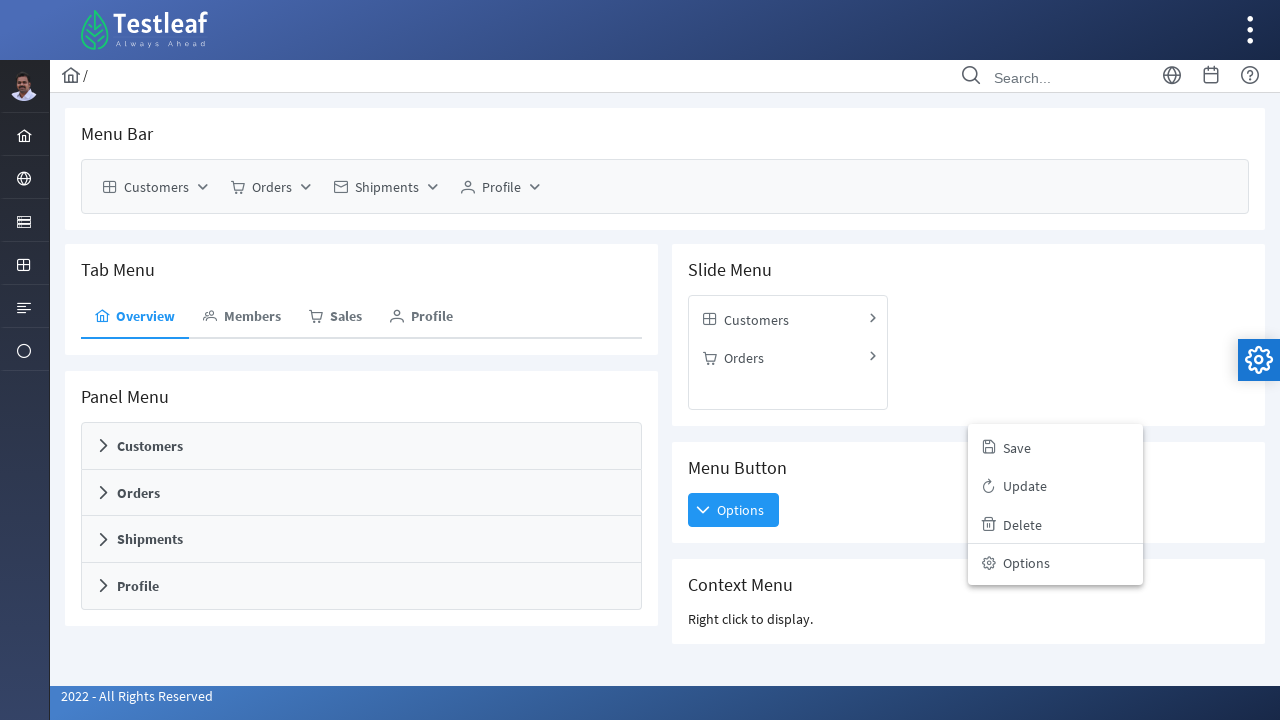